Tests sorting the Email column in ascending order by clicking the column header and verifying the email values are sorted alphabetically

Starting URL: http://the-internet.herokuapp.com/tables

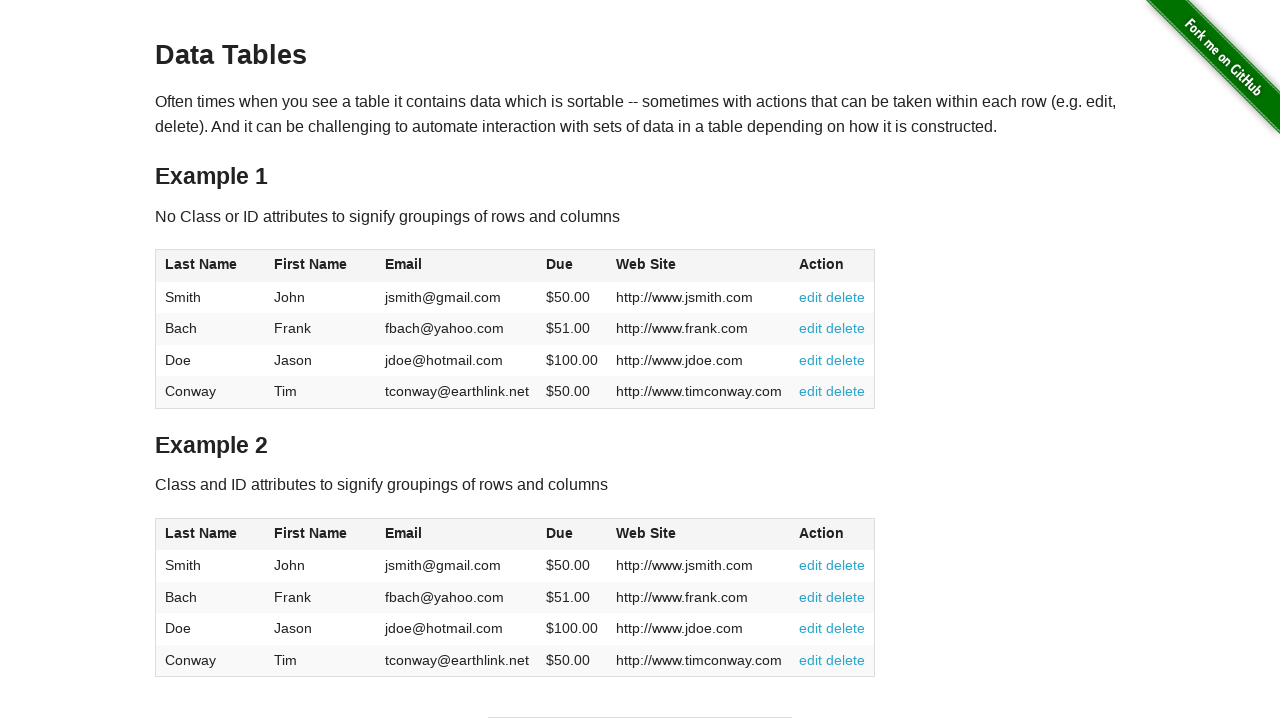

Clicked Email column header to sort ascending at (457, 266) on #table1 thead tr th:nth-of-type(3)
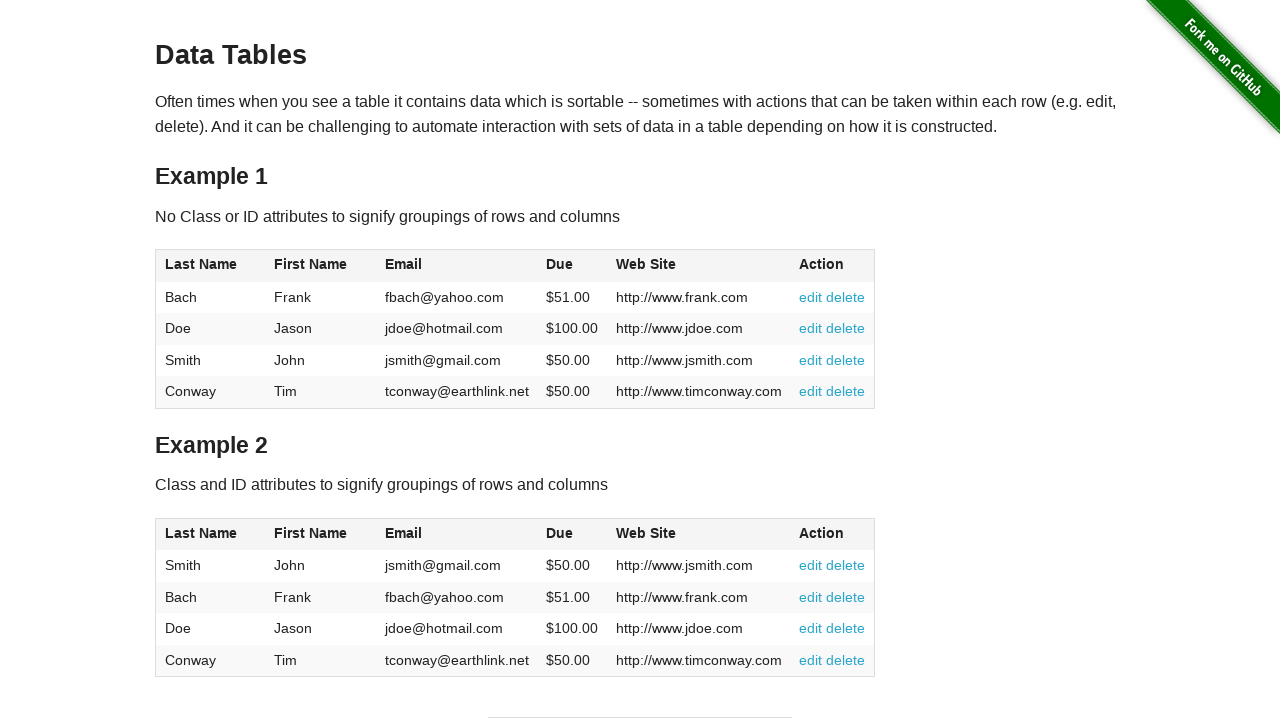

Table loaded with sorted email values
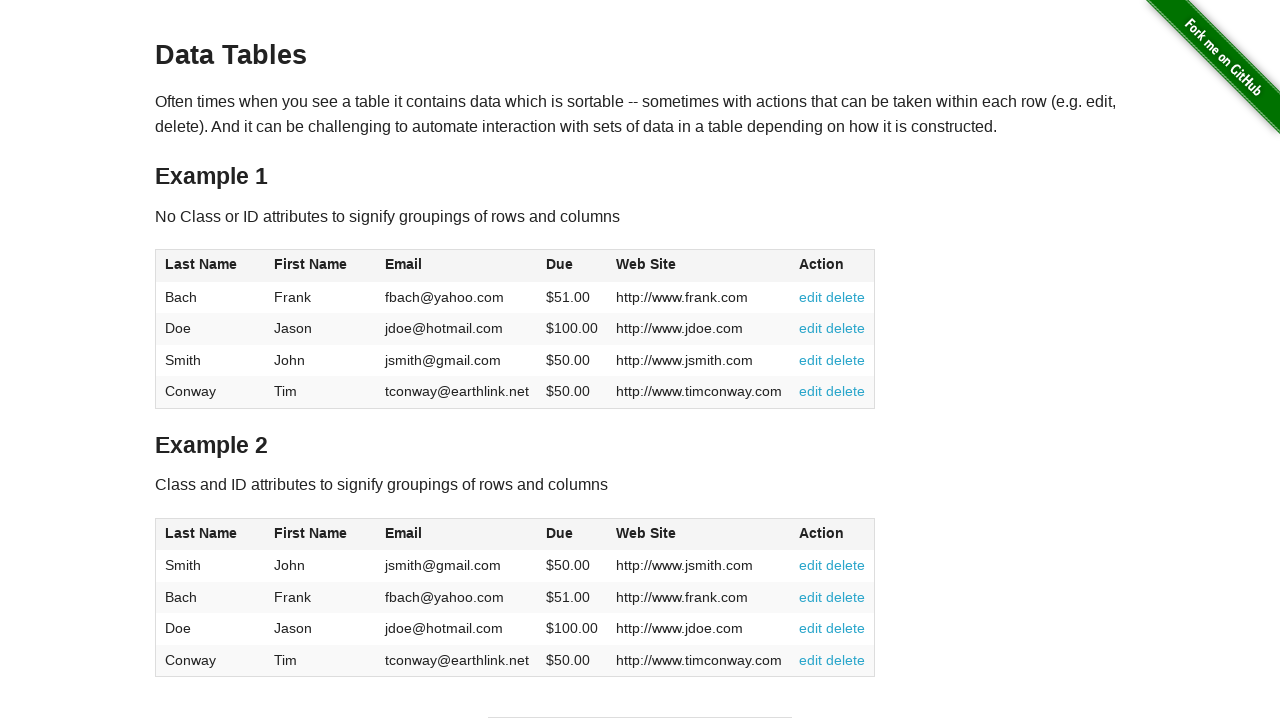

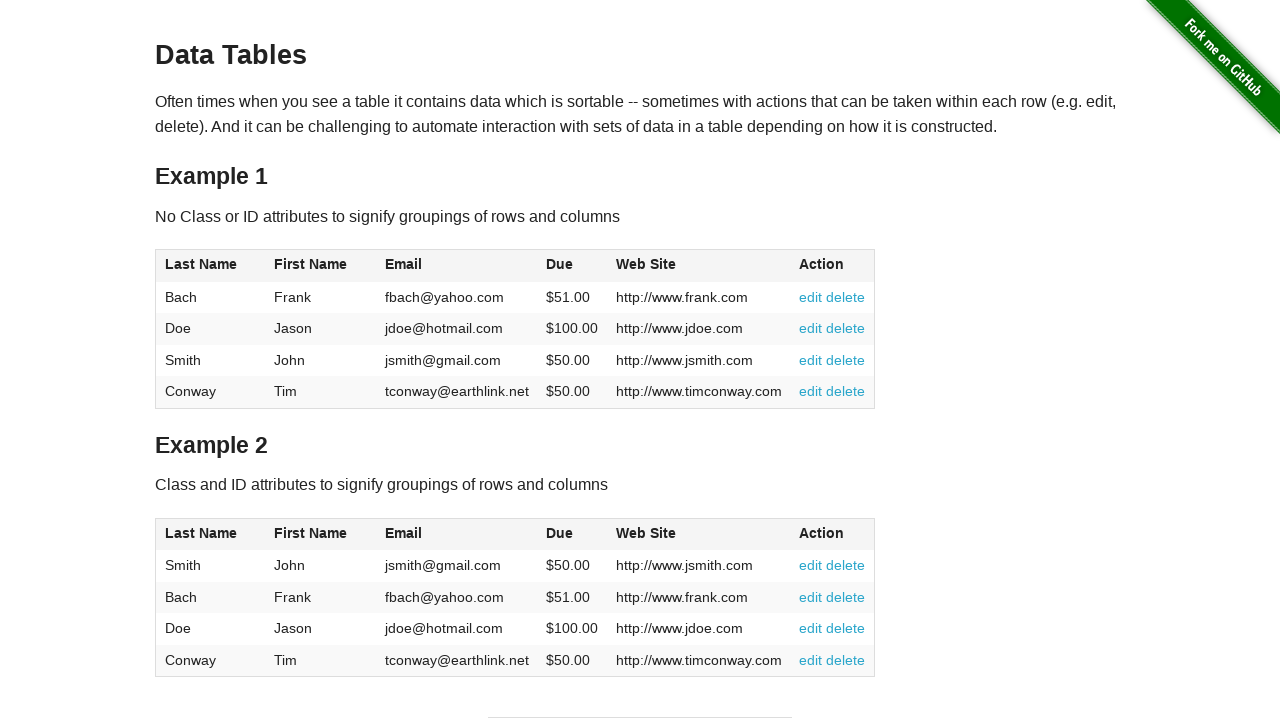